Fills out a form with personal information including name, job title, education level, gender, and date, then submits it

Starting URL: http://formy-project.herokuapp.com/form

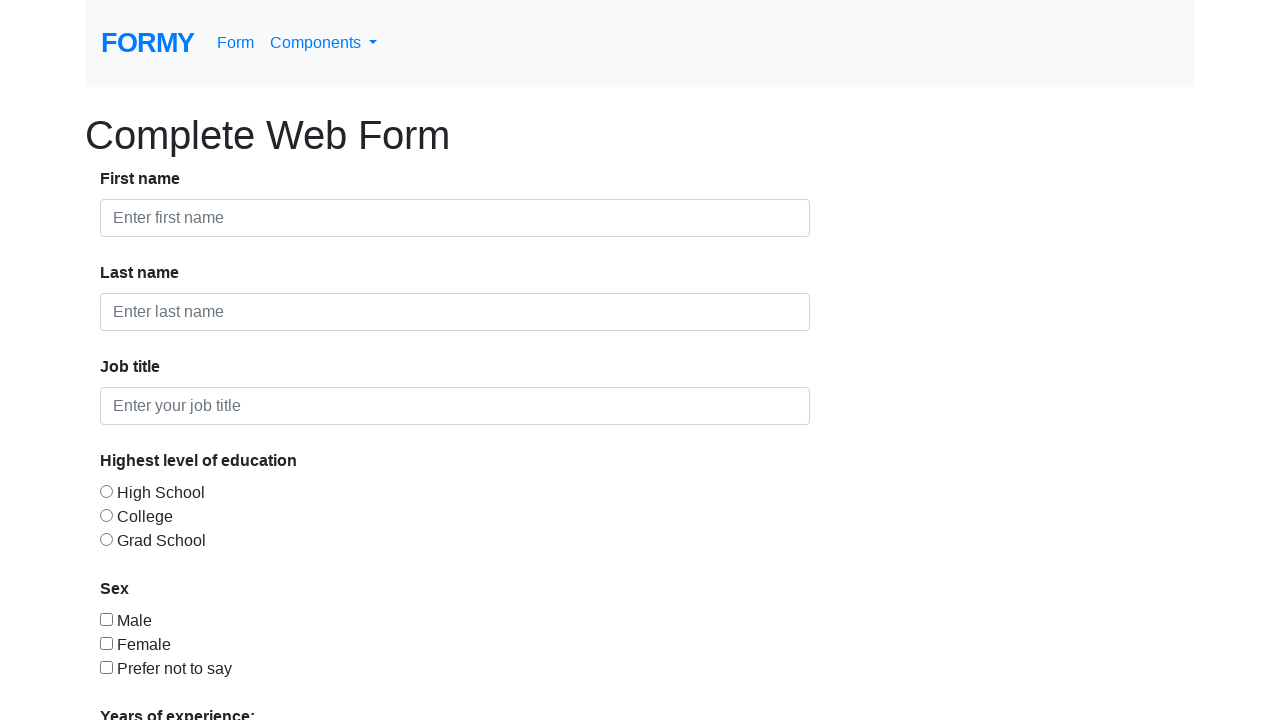

Filled first name field with 'Surya' on #first-name
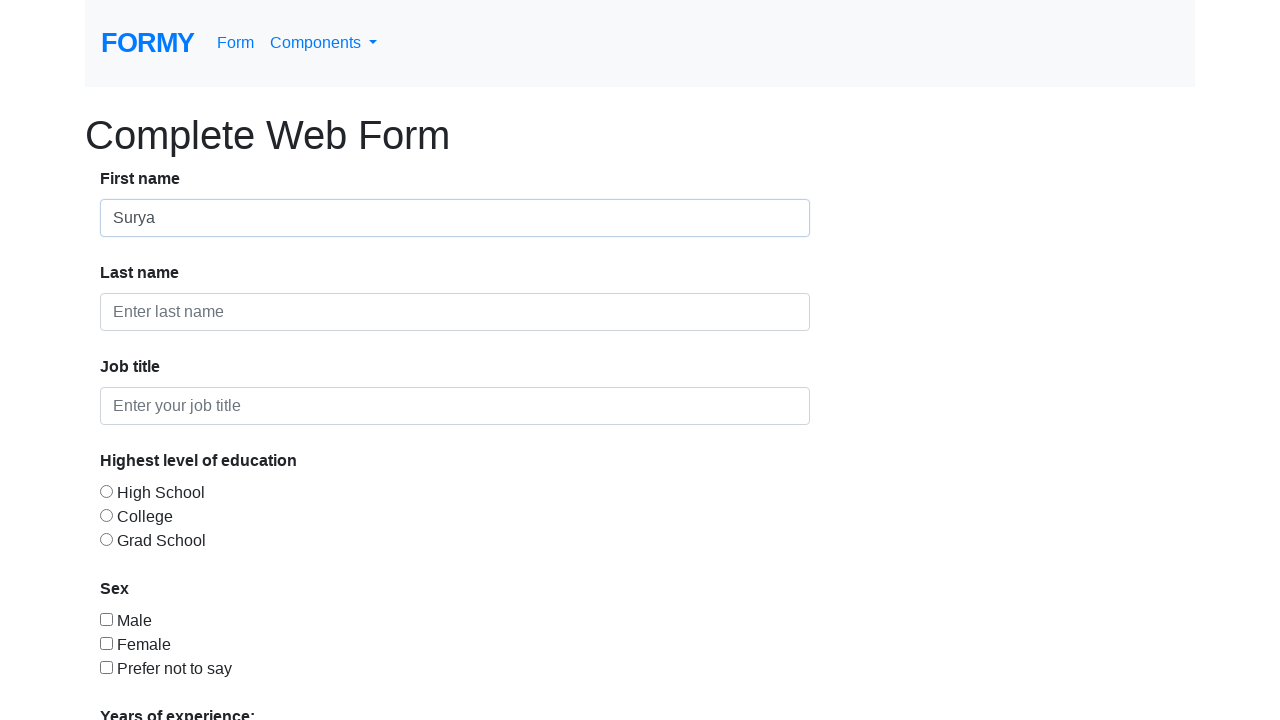

Filled last name field with 'Narayana' on #last-name
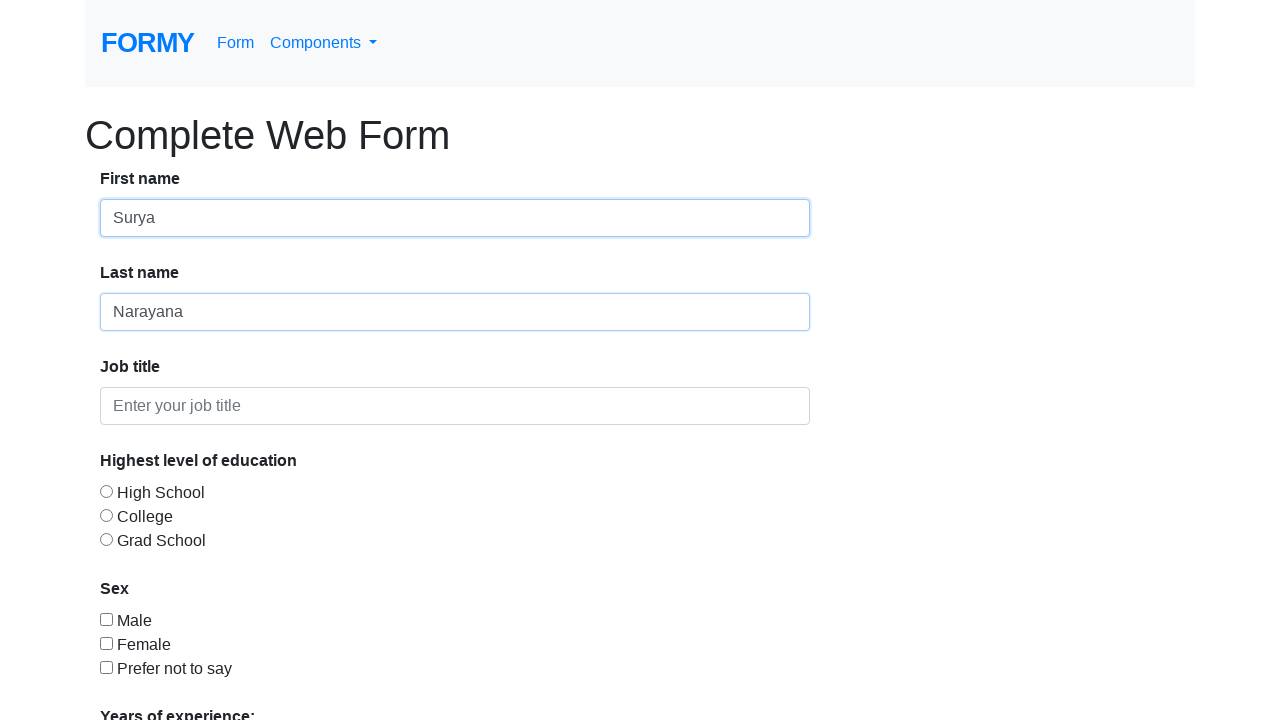

Filled job title field with 'QA Manager' on #job-title
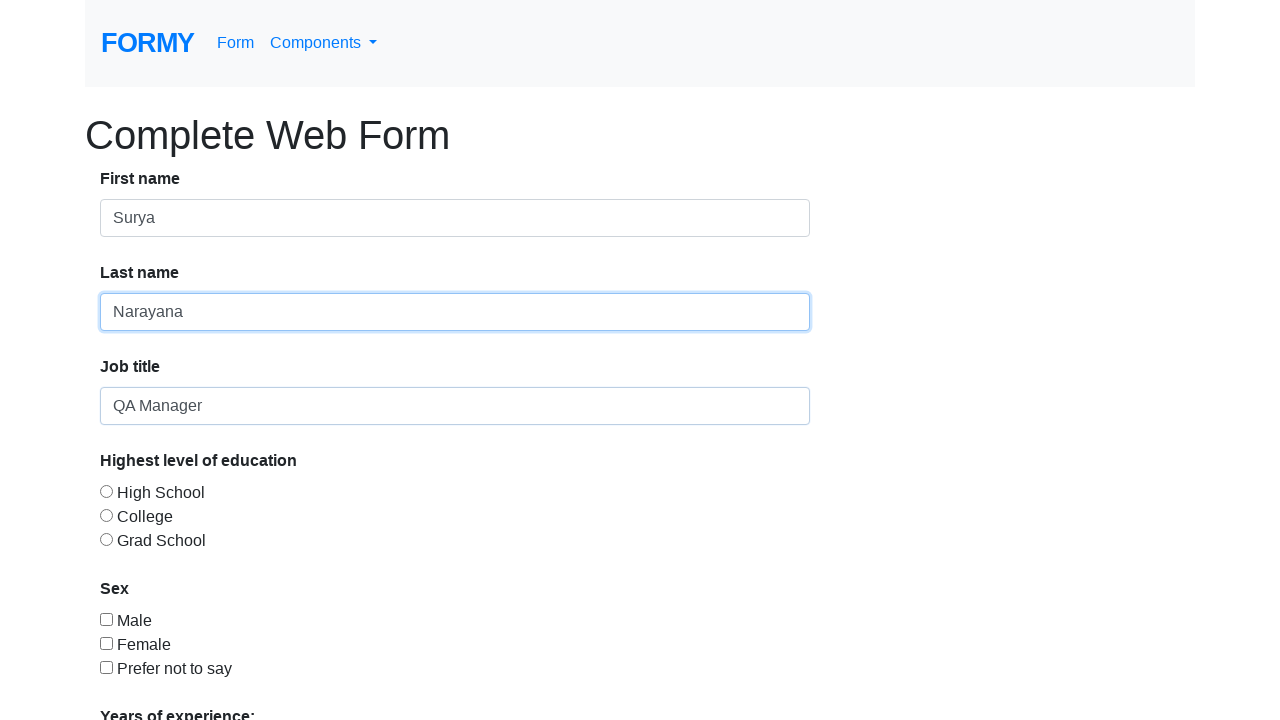

Selected 'College' education level radio button at (106, 539) on #radio-button-3
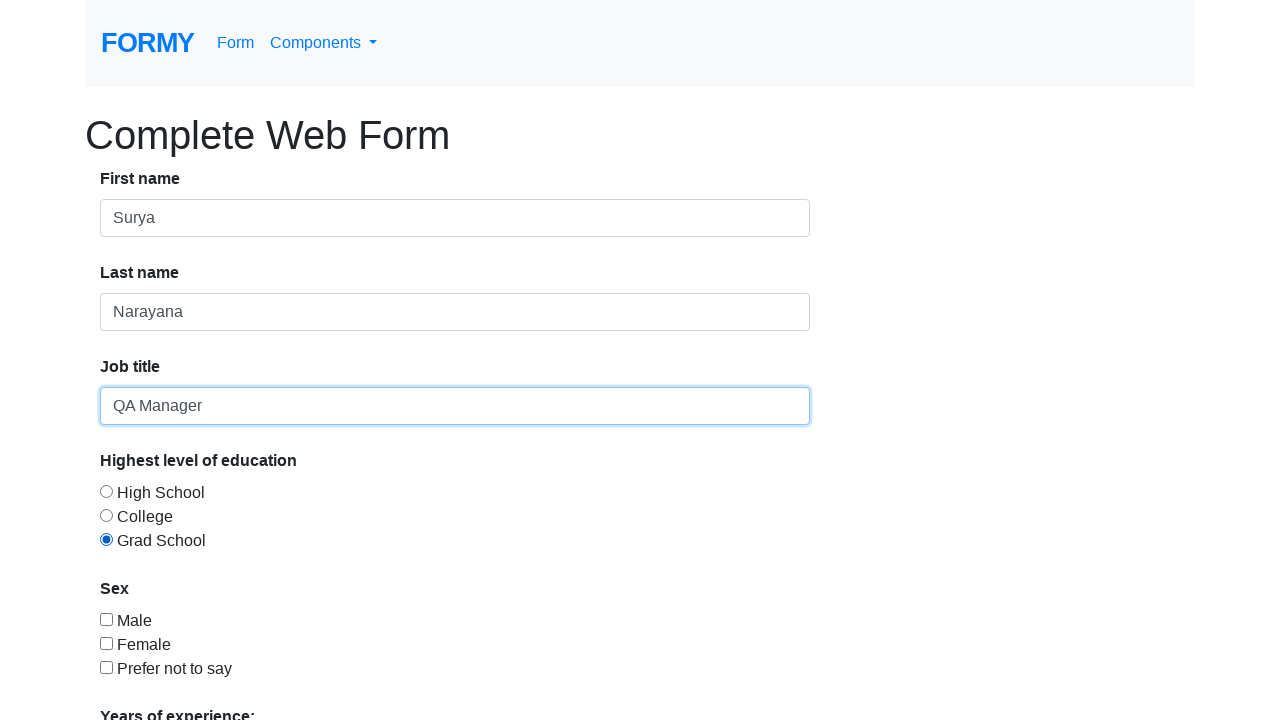

Checked the first checkbox at (106, 619) on #checkbox-1
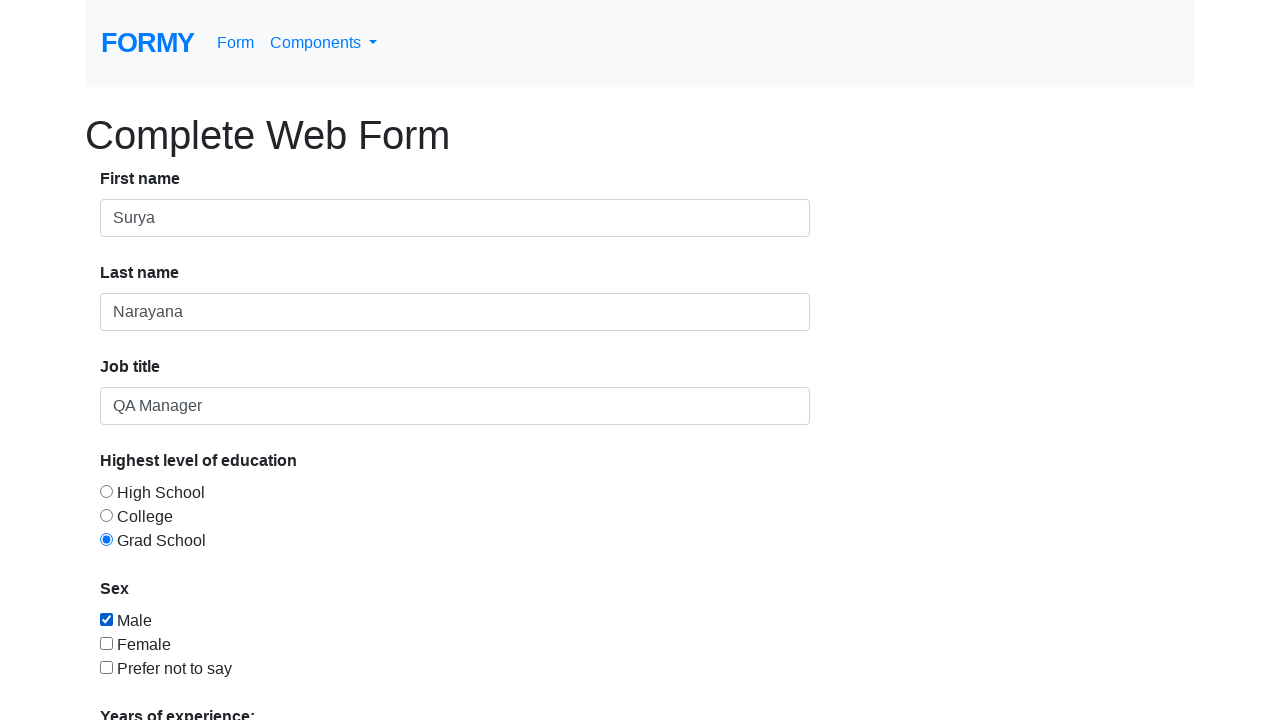

Selected option 4 from dropdown menu on #select-menu
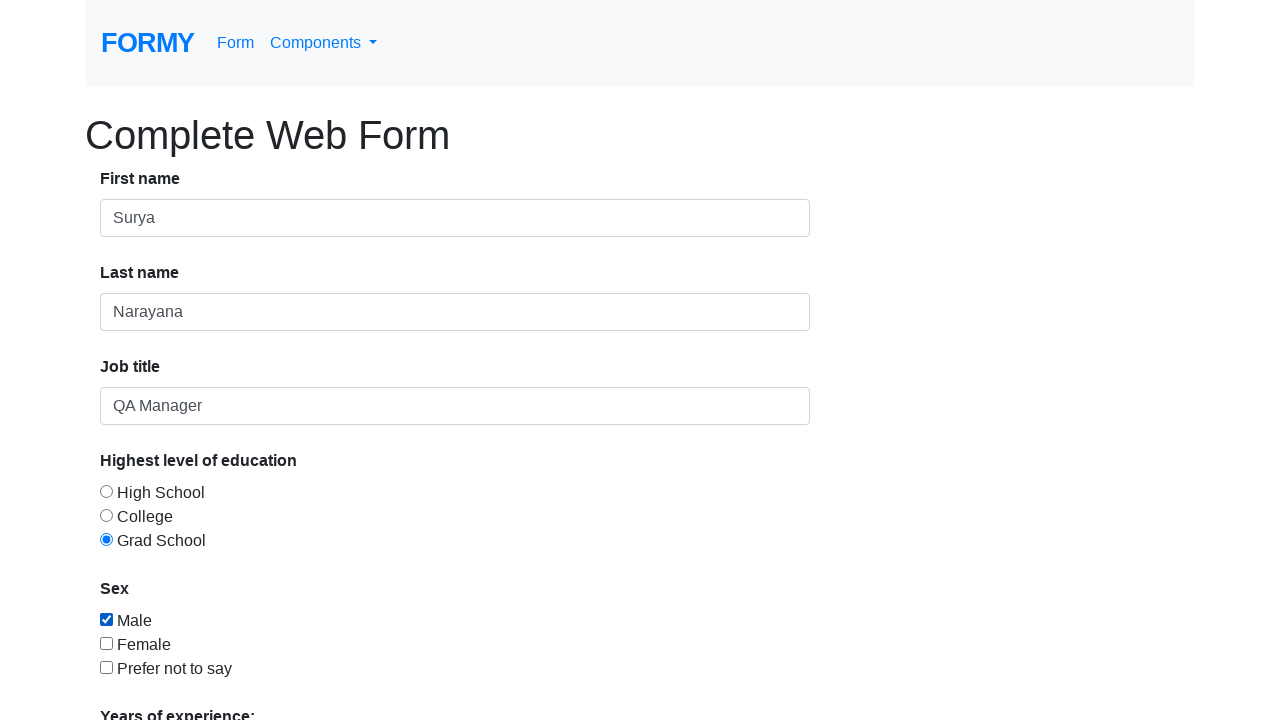

Filled date picker with '01/01/2000' on #datepicker
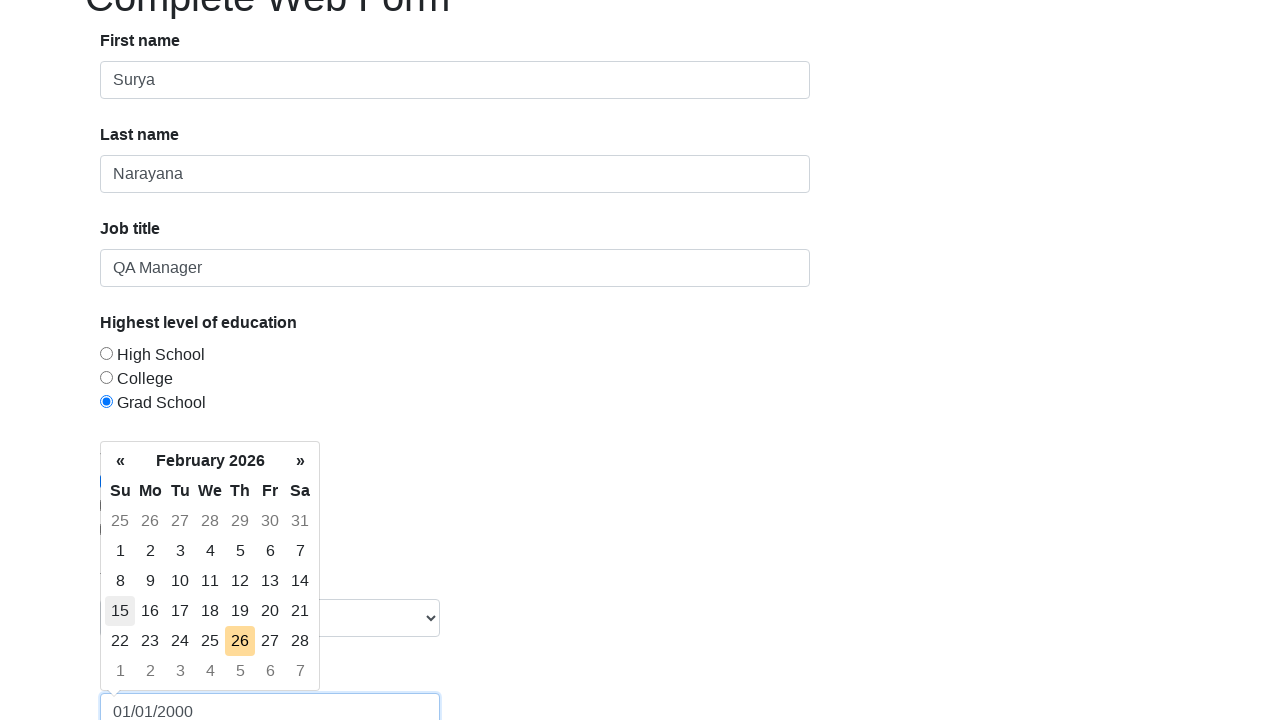

Pressed Enter to confirm date selection on #datepicker
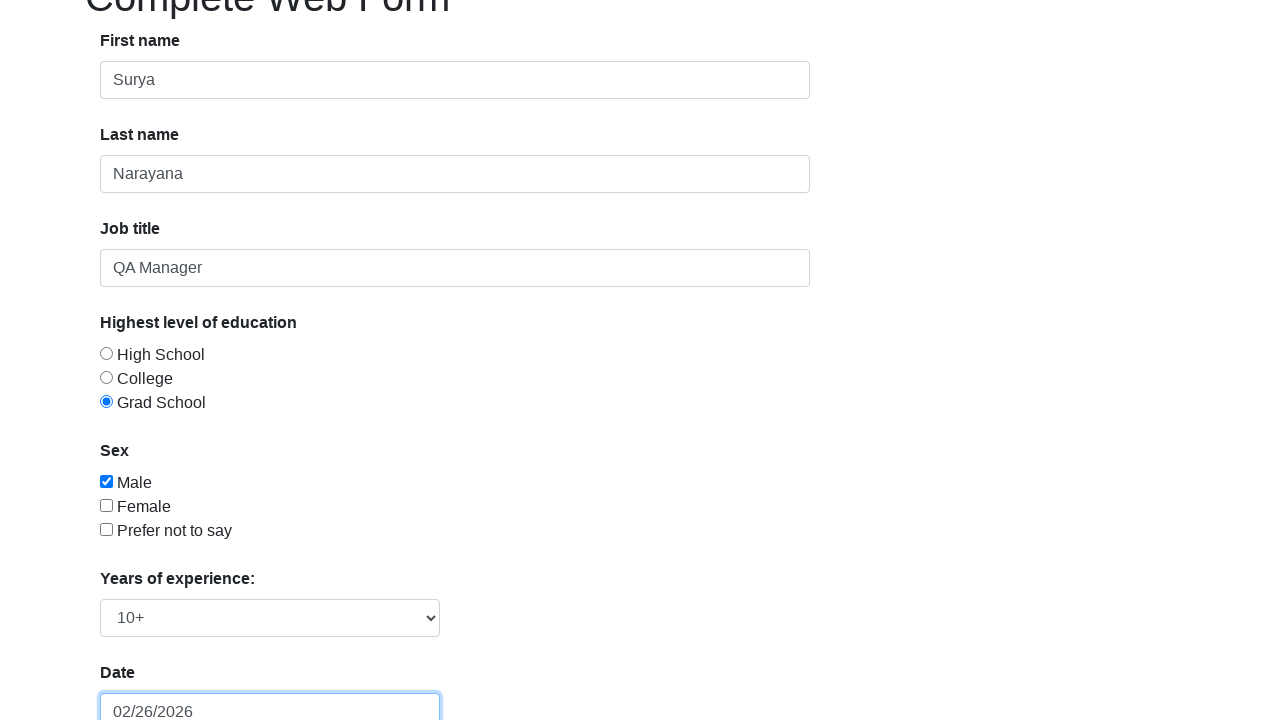

Submitted the form by clicking the primary button at (148, 680) on .btn.btn-lg.btn-primary
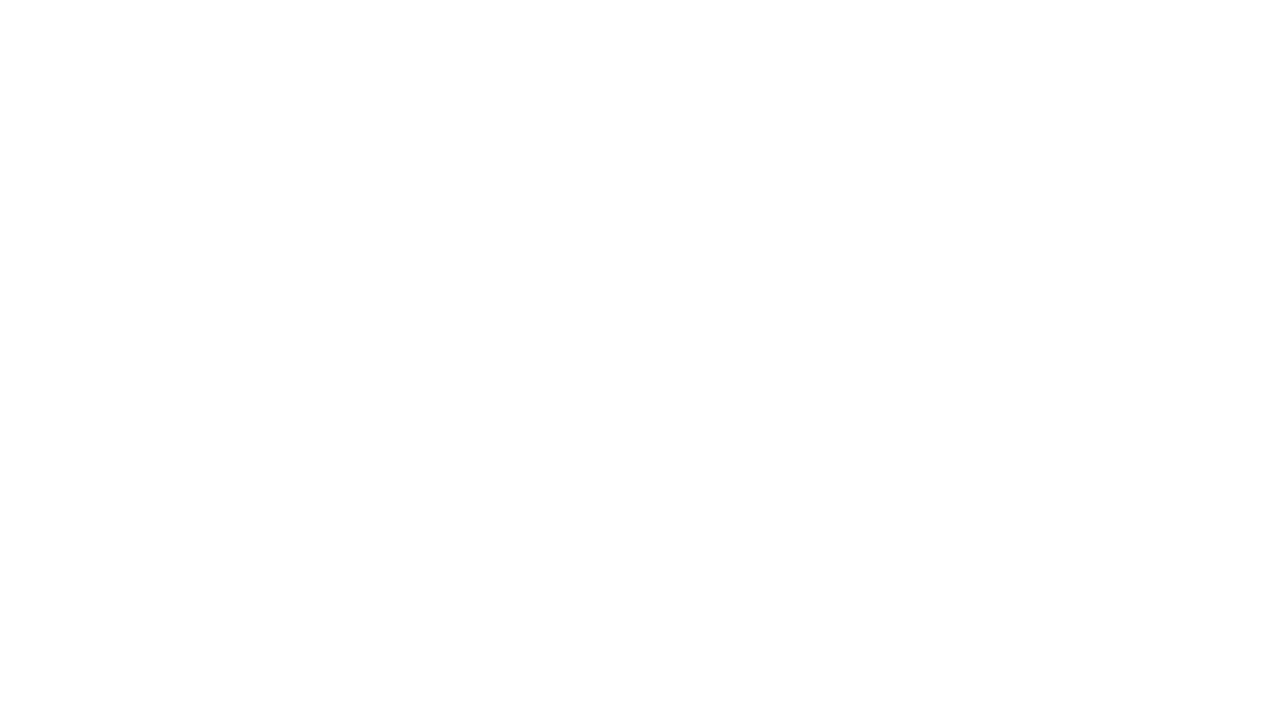

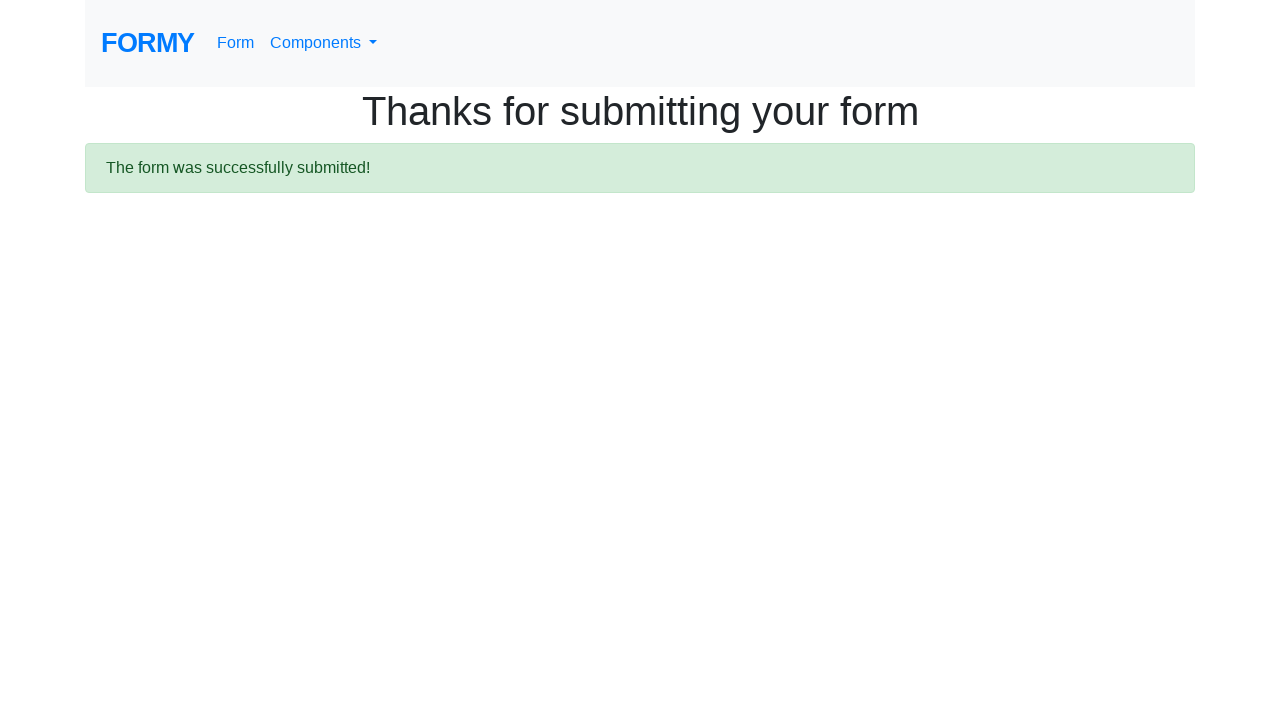